Tests explicit wait functionality by waiting for a button to become enabled/clickable on a dynamic properties demo page, then verifies the button is enabled.

Starting URL: https://demoqa.com/dynamic-properties

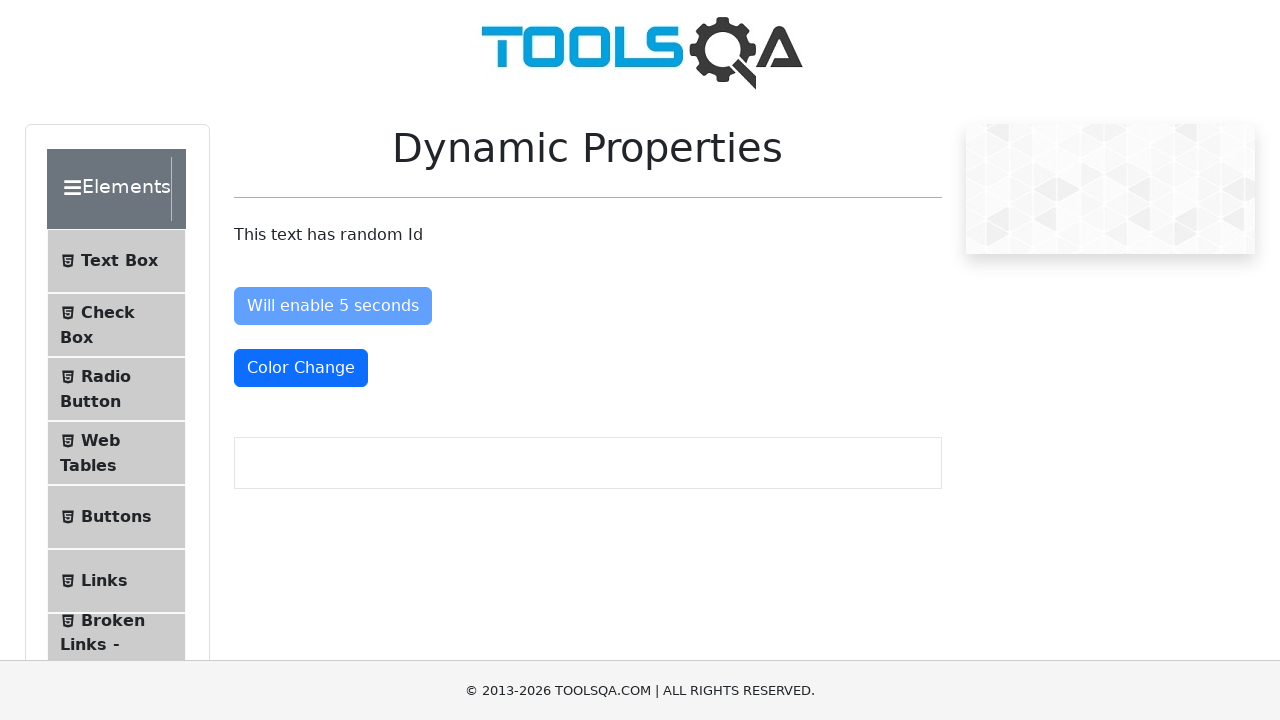

Waited for 'Enable After' button to become enabled (timeout: 20s)
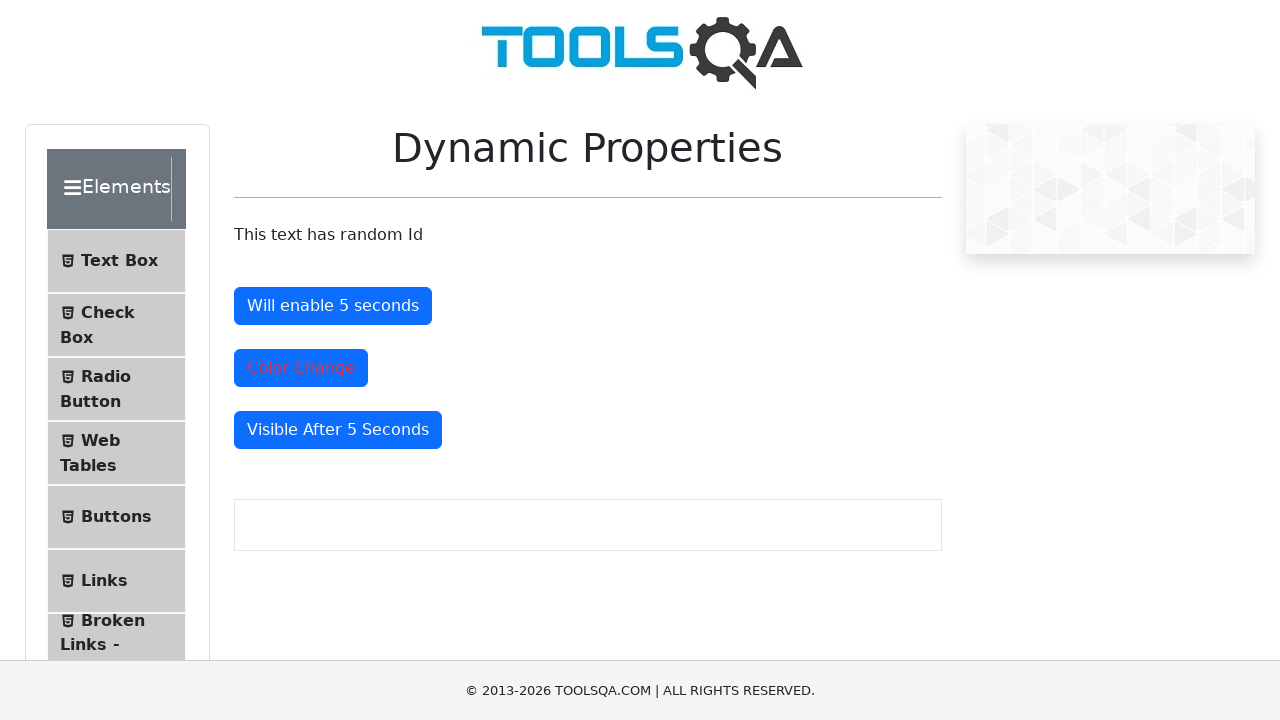

Located the 'Enable After' button element
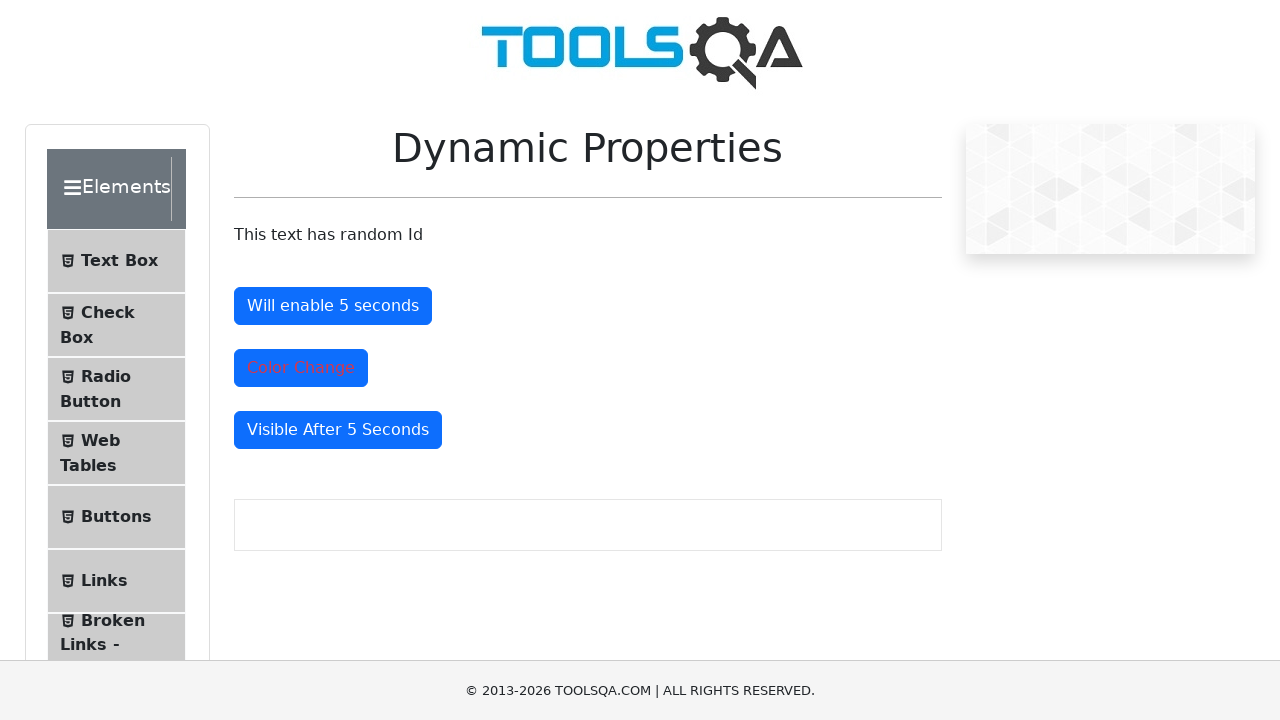

Verified that the 'Enable After' button is enabled
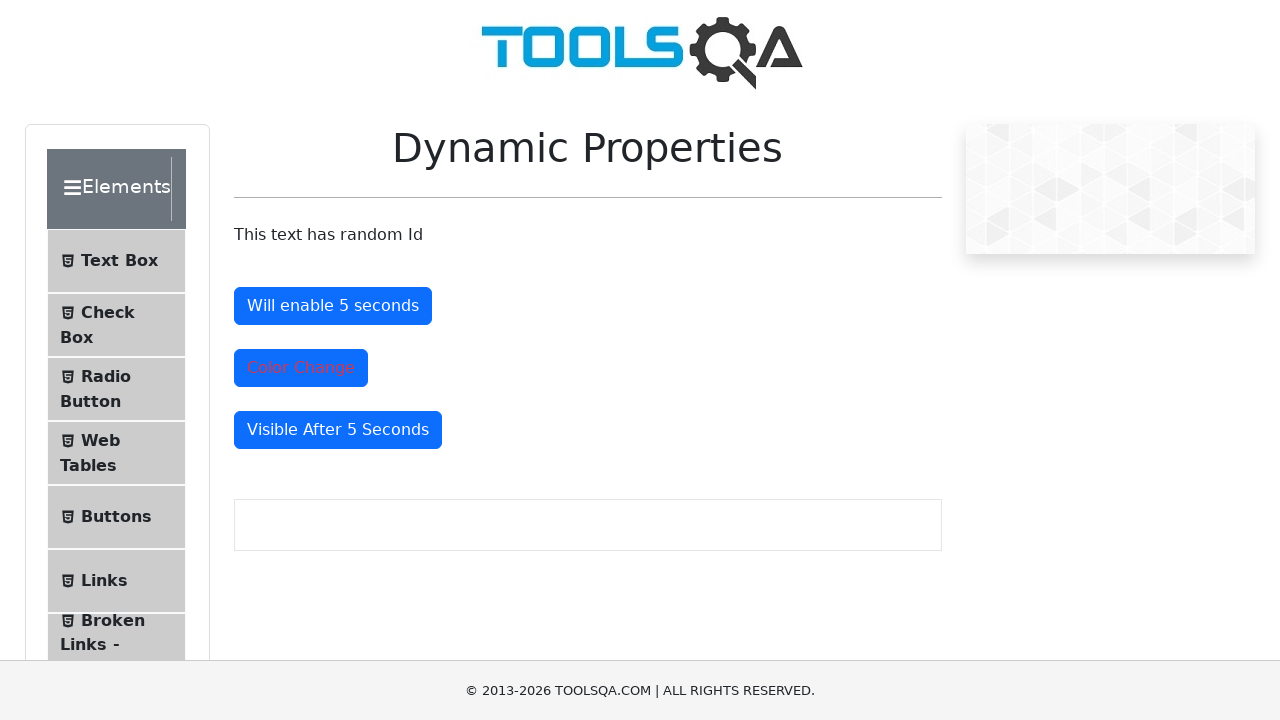

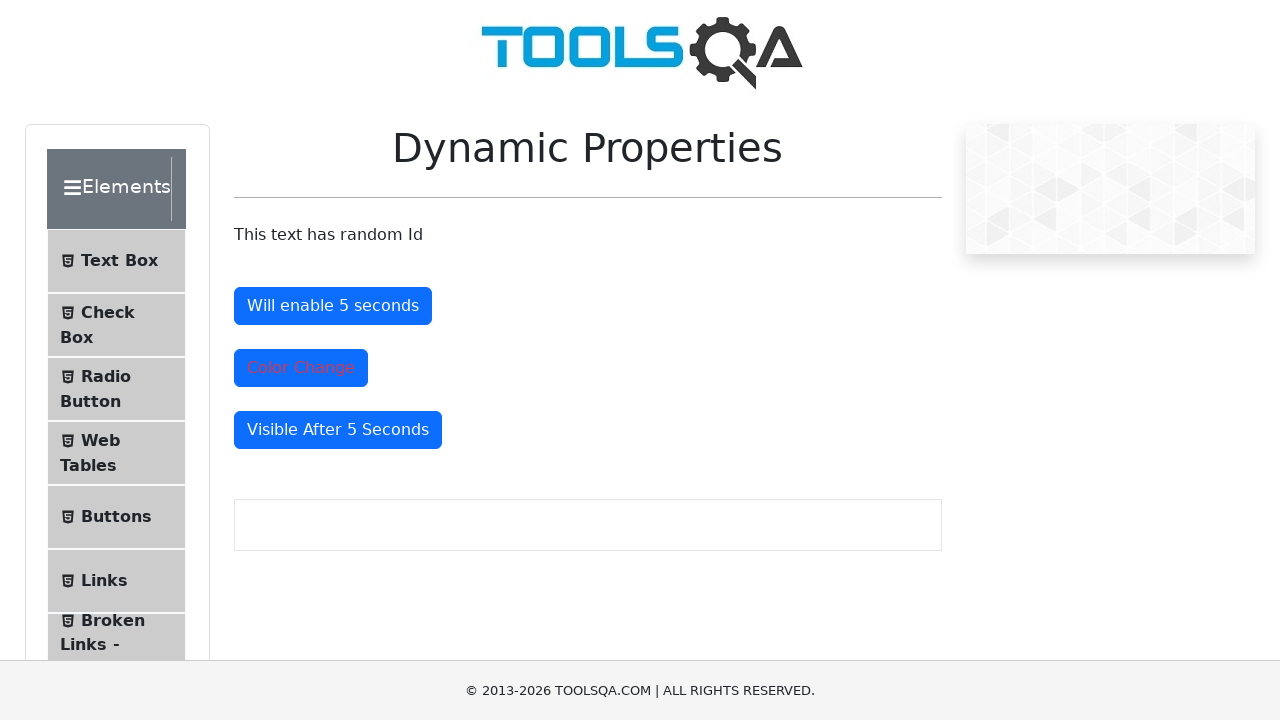